Tests the BeSS (Be Star Spectra) database search functionality by filling in search criteria (star name, date, resolution) and navigating through the results page to interact with sorting and checkbox selection.

Starting URL: http://basebe.obspm.fr/basebe/BeSS/Consul.php

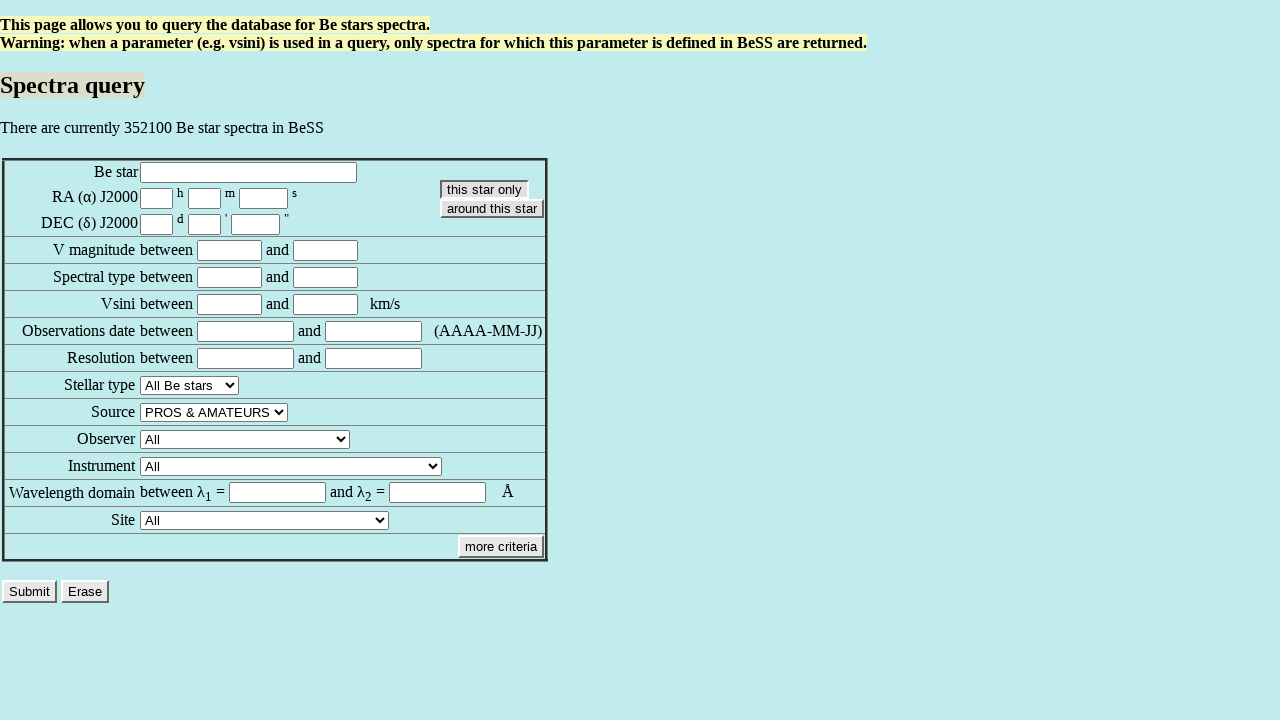

Filled minimum date field with '1990-01-01' on input[name='req_date§min']
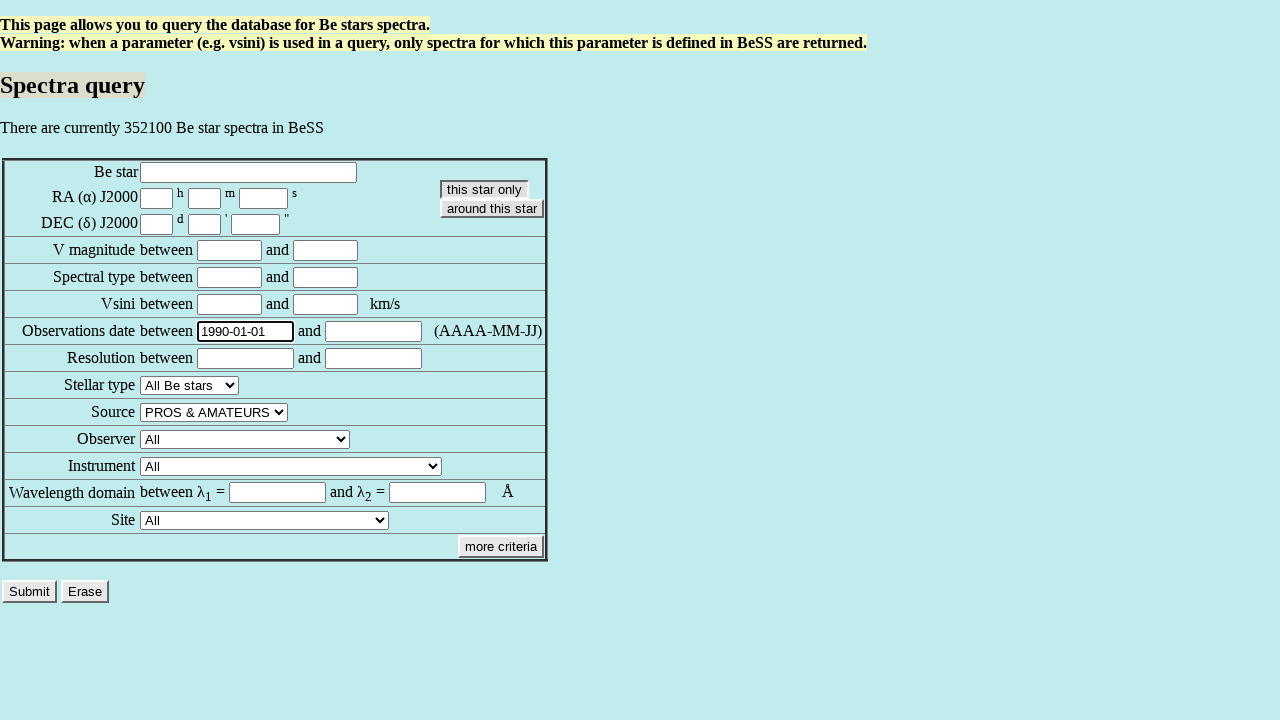

Filled minimum resolution field with '10000' on input[name='req_resolution§min']
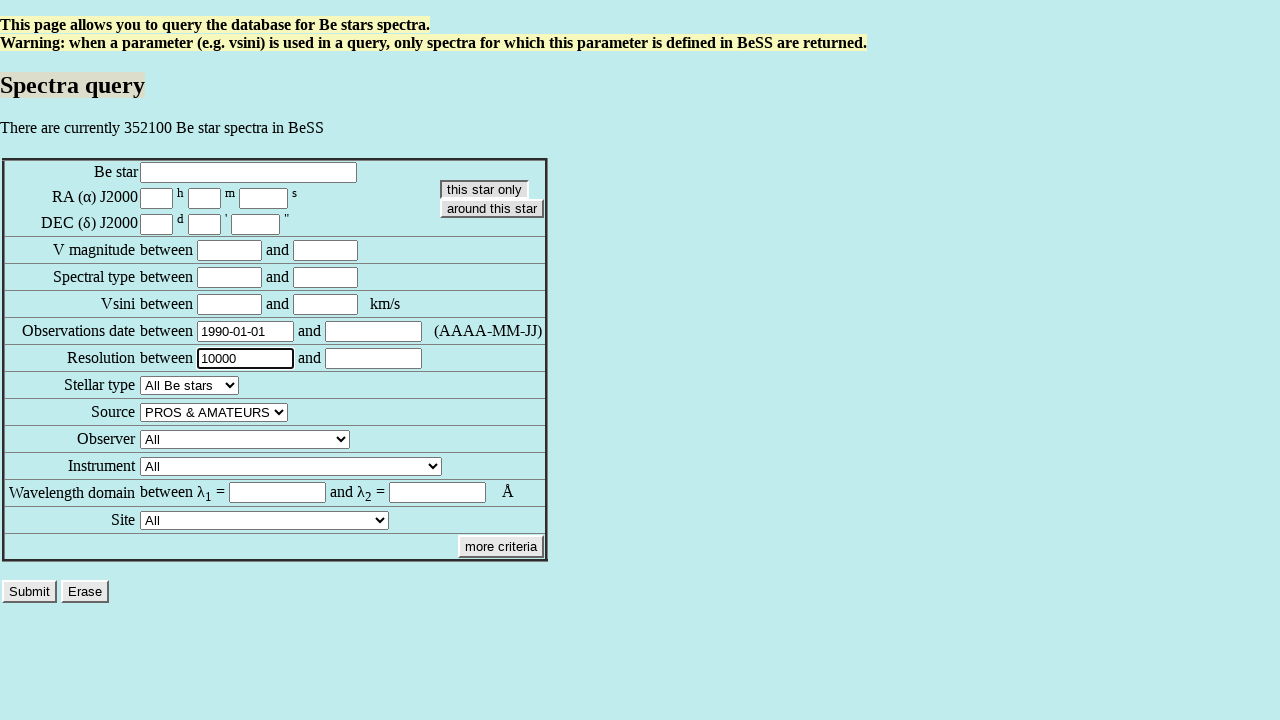

Filled star name field with 'Psi Per' on input[name='req_objet']
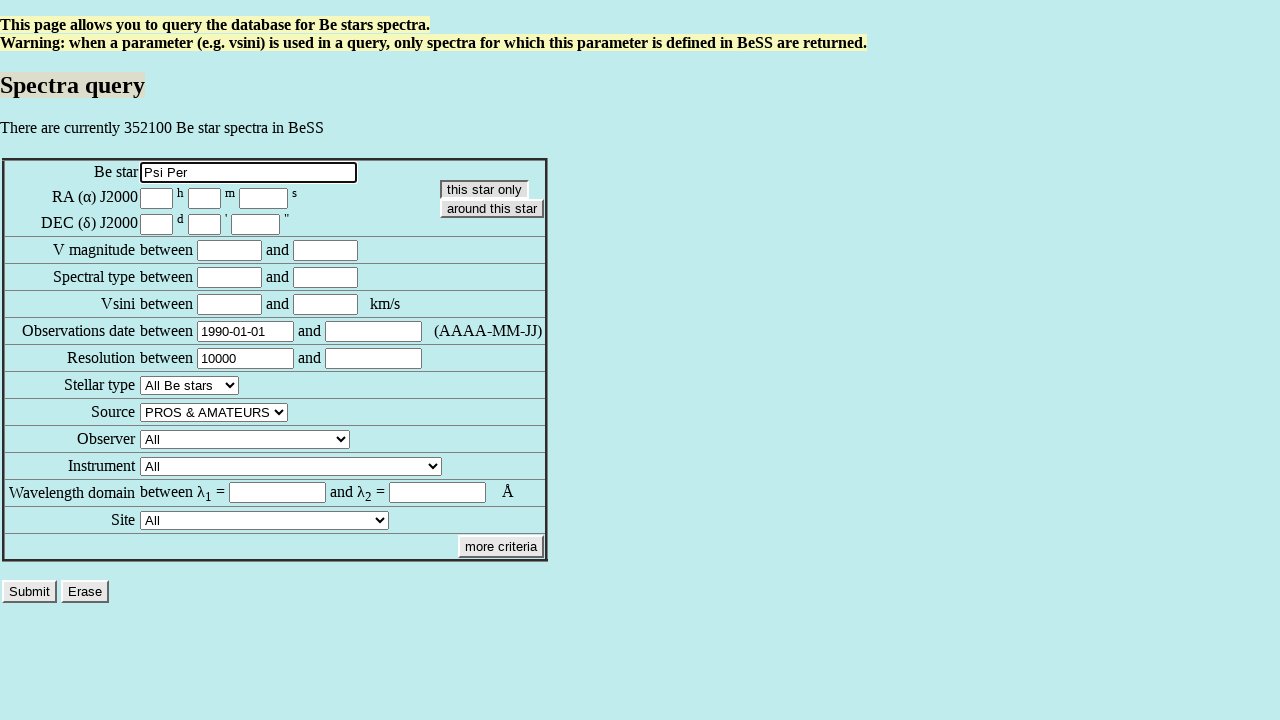

Clicked submit button to search BeSS database at (30, 592) on input[name='submit']
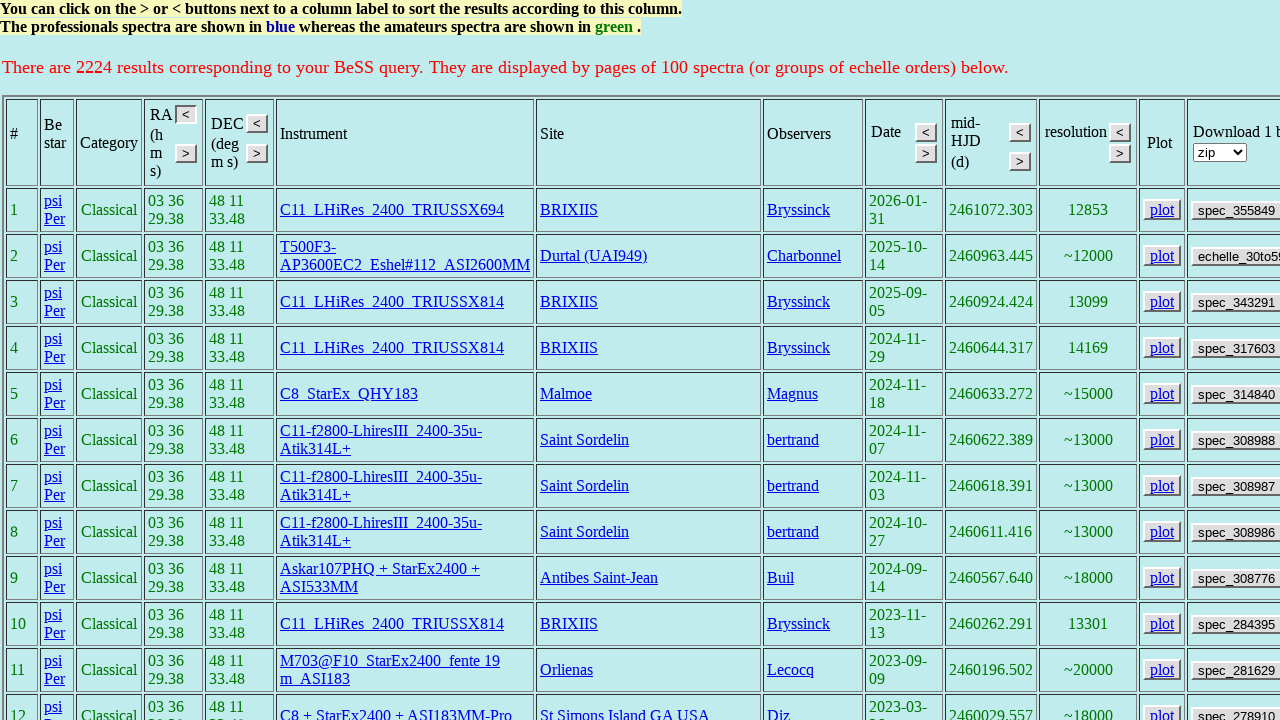

Results page loaded and sort option appeared
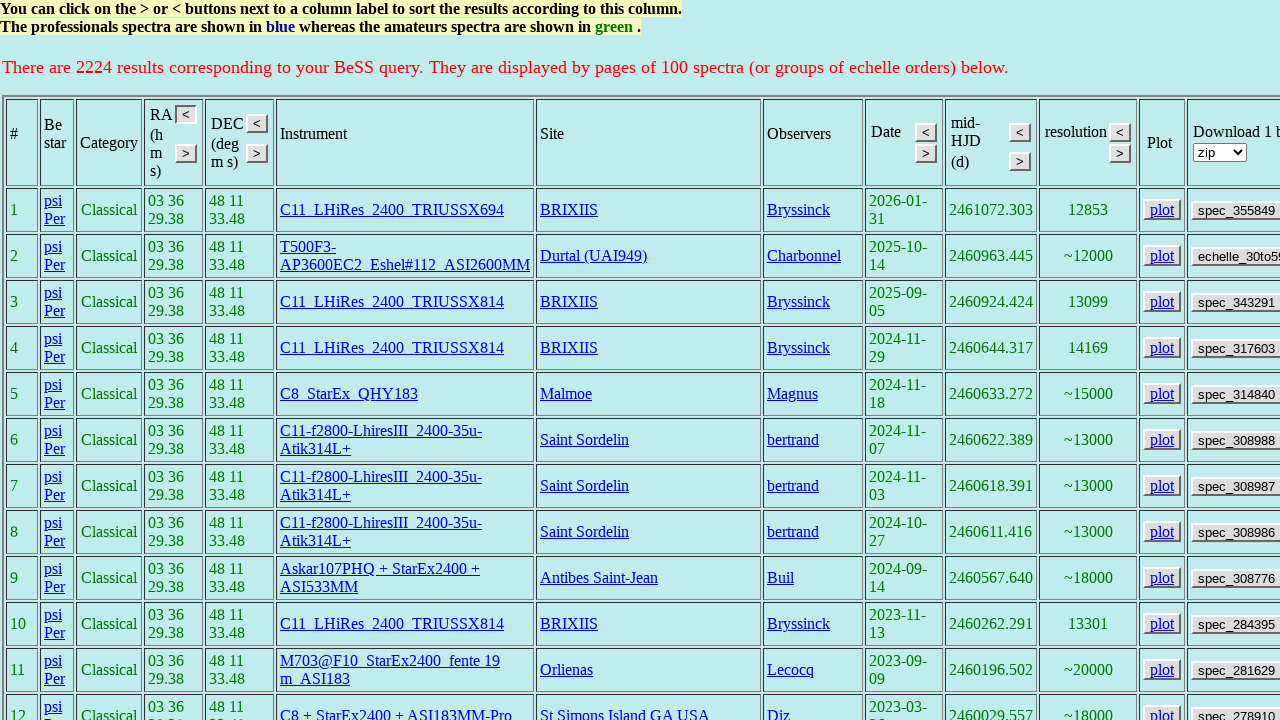

Clicked sort by date descending option at (926, 153) on input[name='req_tri_hjdm']
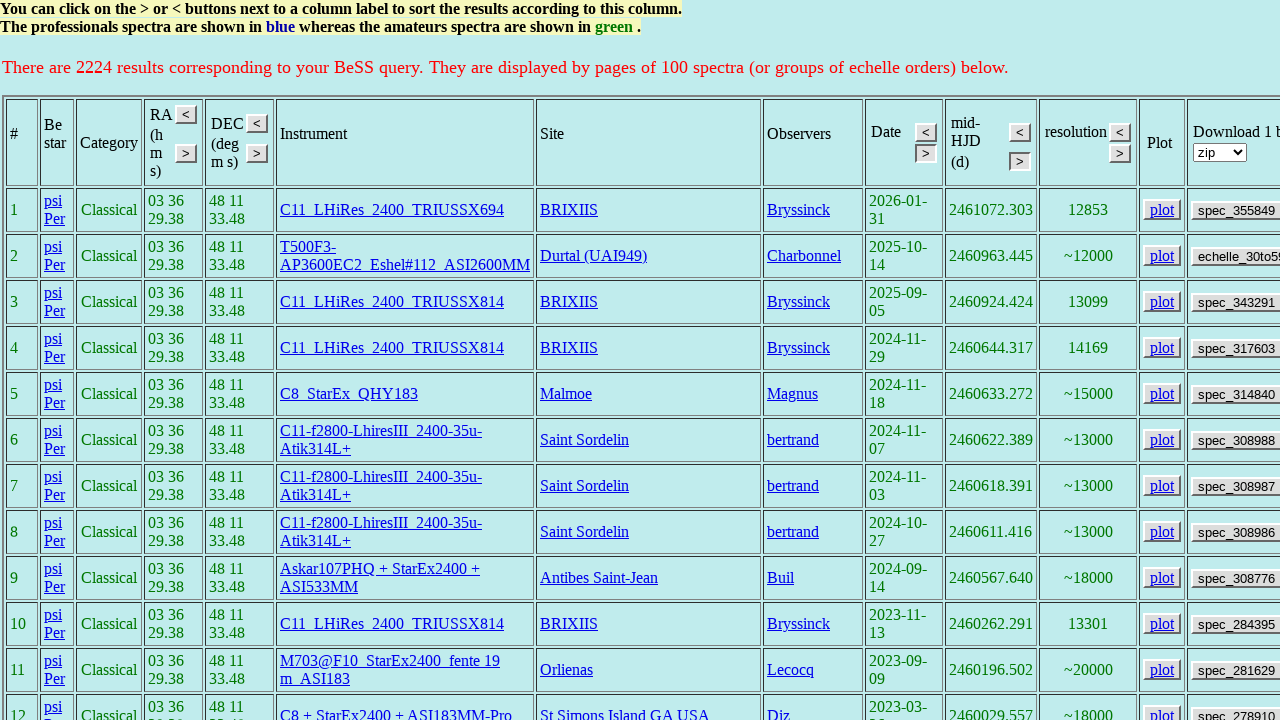

Result checkboxes appeared on page
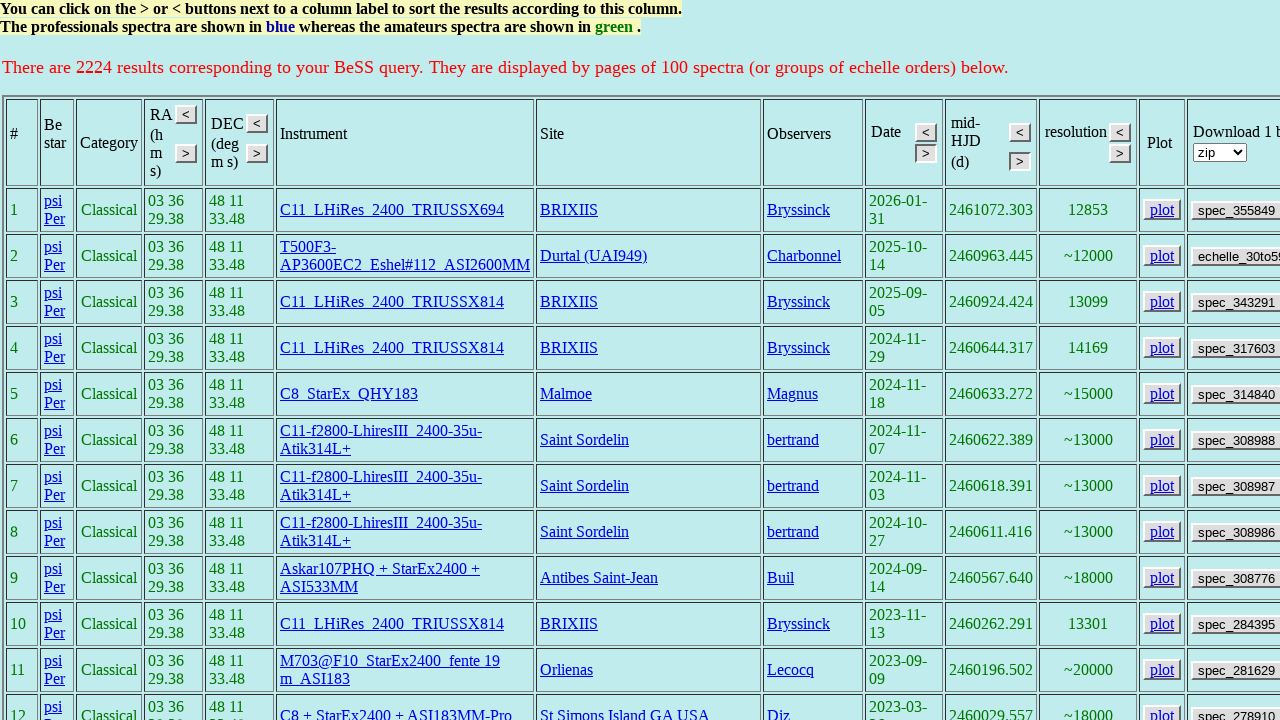

Found 100 checkboxes in results
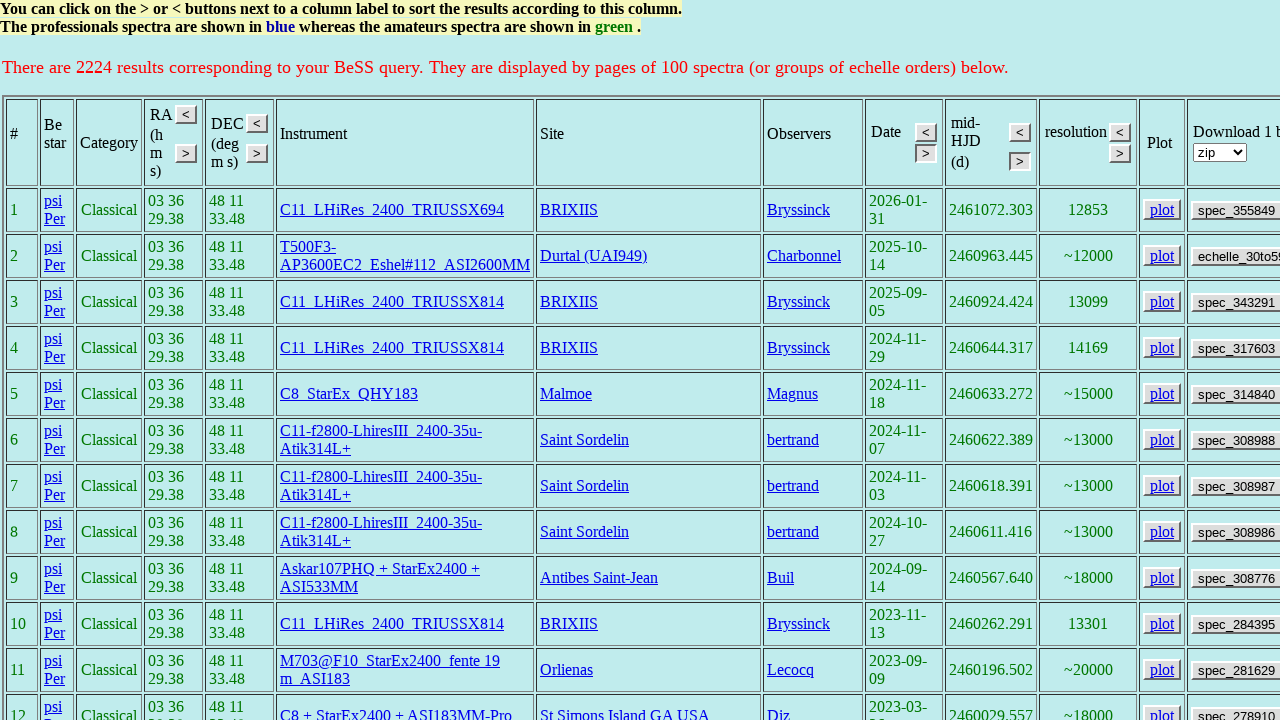

Clicked checkbox 1 of 3 at (1212, 210) on input[name='check[]'] >> nth=0
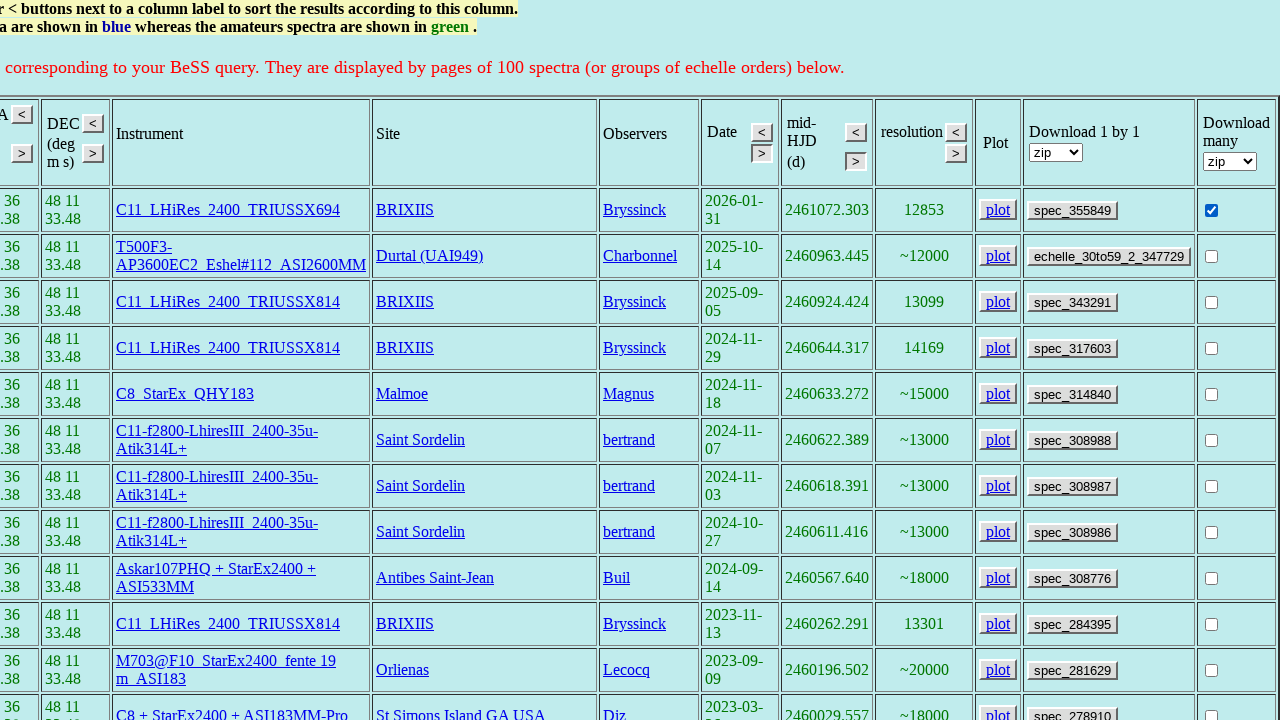

Clicked checkbox 2 of 3 at (1212, 256) on input[name='check[]'] >> nth=1
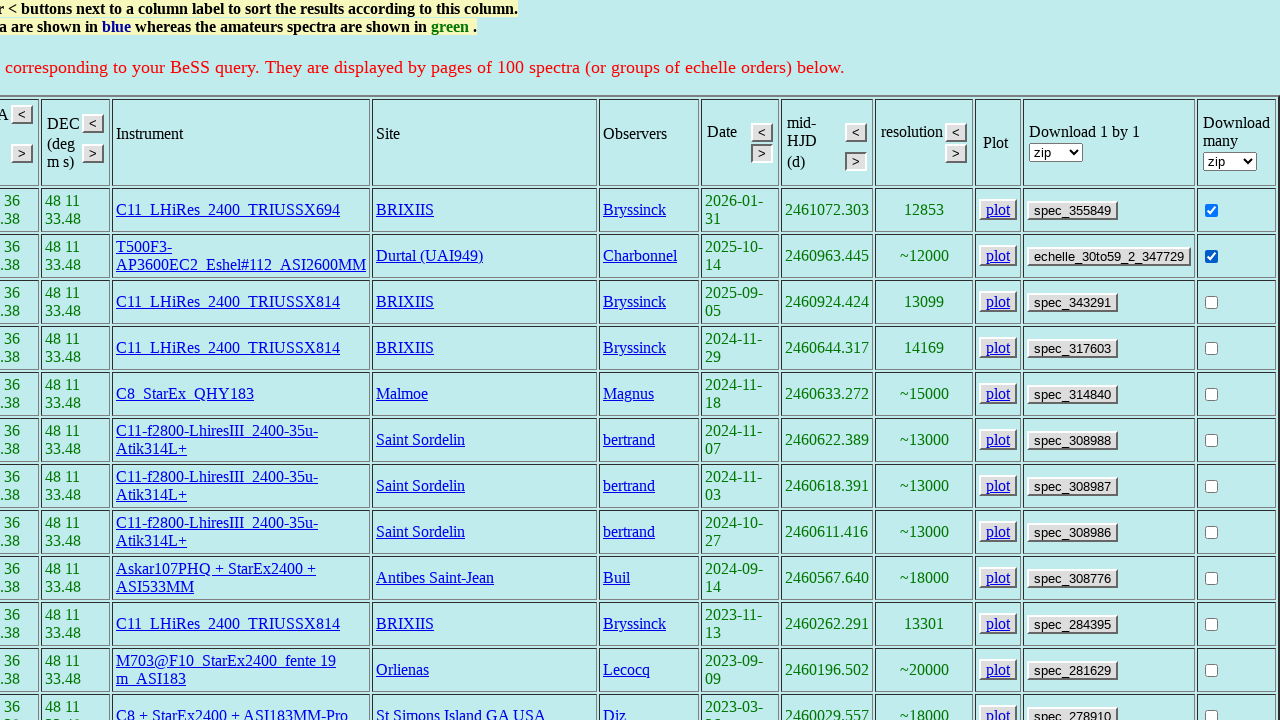

Clicked checkbox 3 of 3 at (1212, 302) on input[name='check[]'] >> nth=2
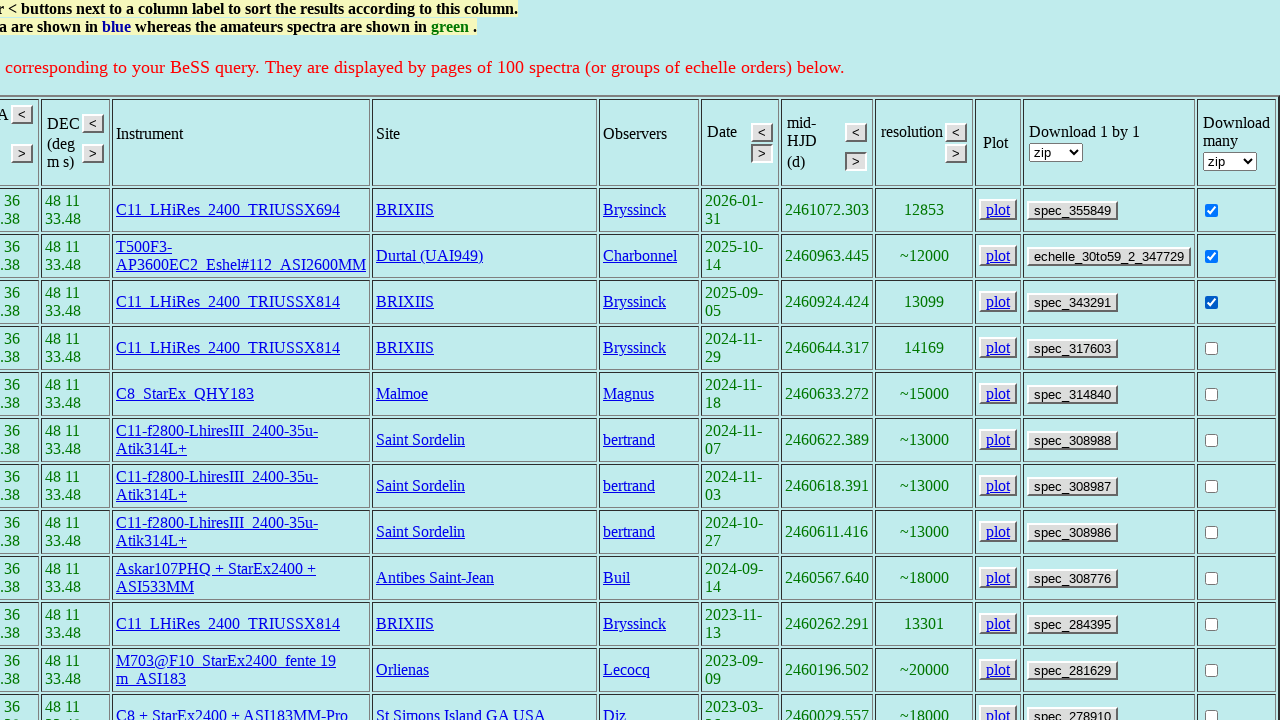

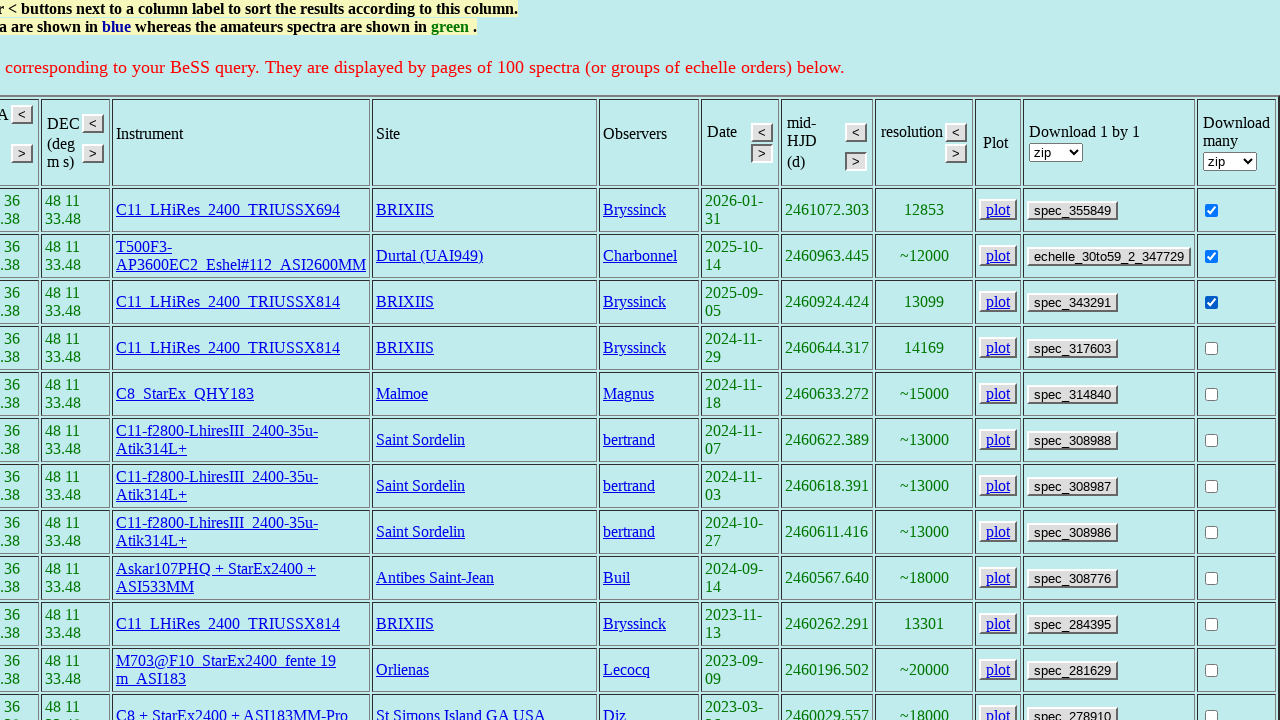